Tests that the homepage loads successfully with HTTP 200 status and the page title contains the expected site name.

Starting URL: https://comparemenscare.com

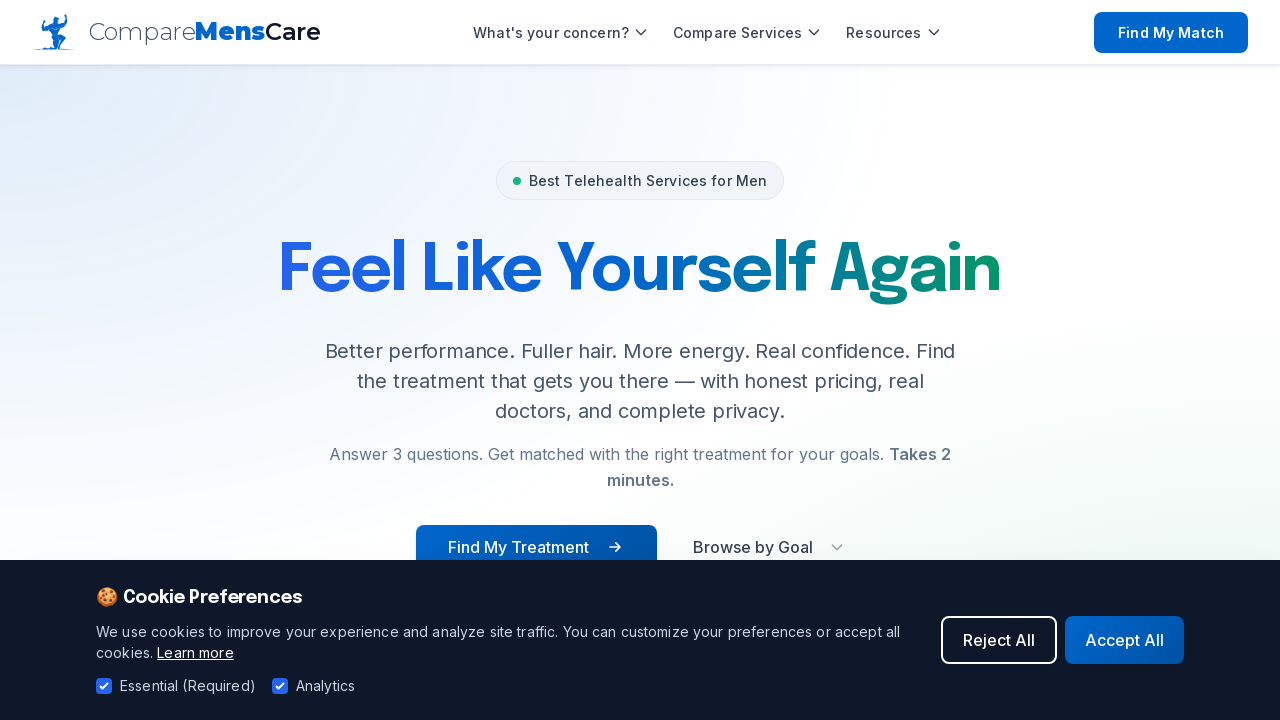

Waited for homepage to reach domcontentloaded state
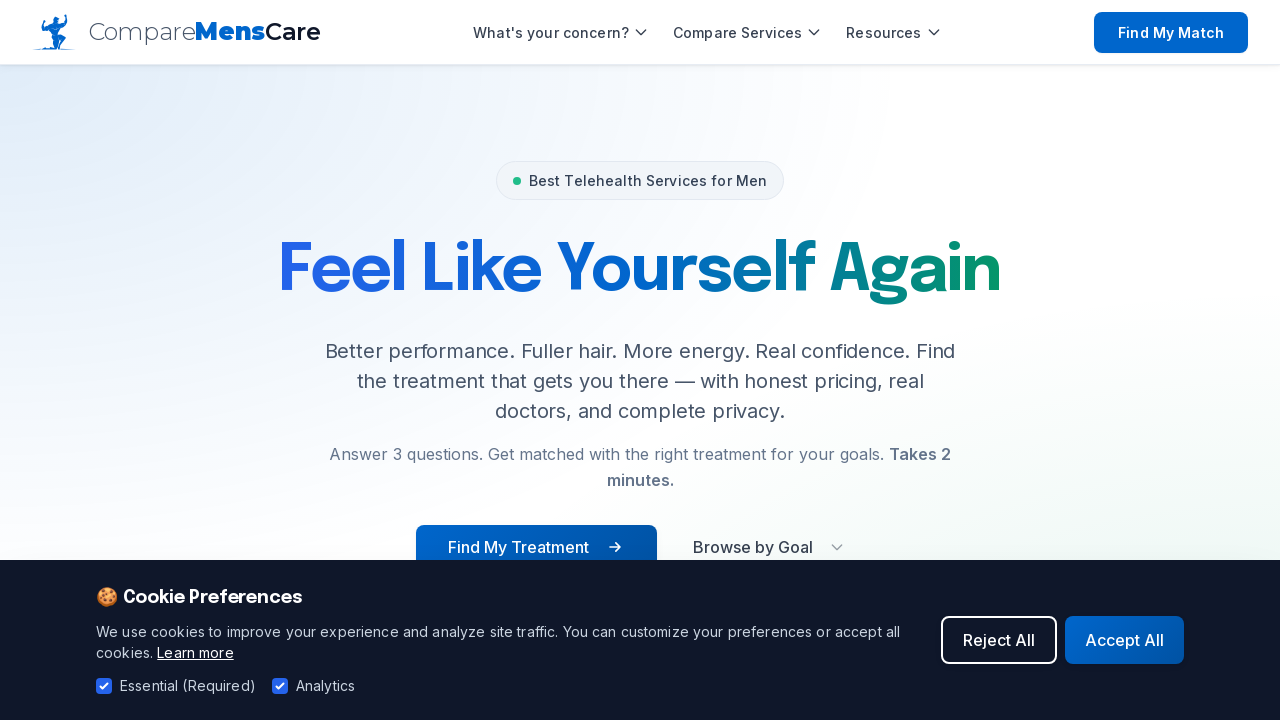

Retrieved page title: 'Best Men's Telehealth Services Compared & Reviewed 2025'
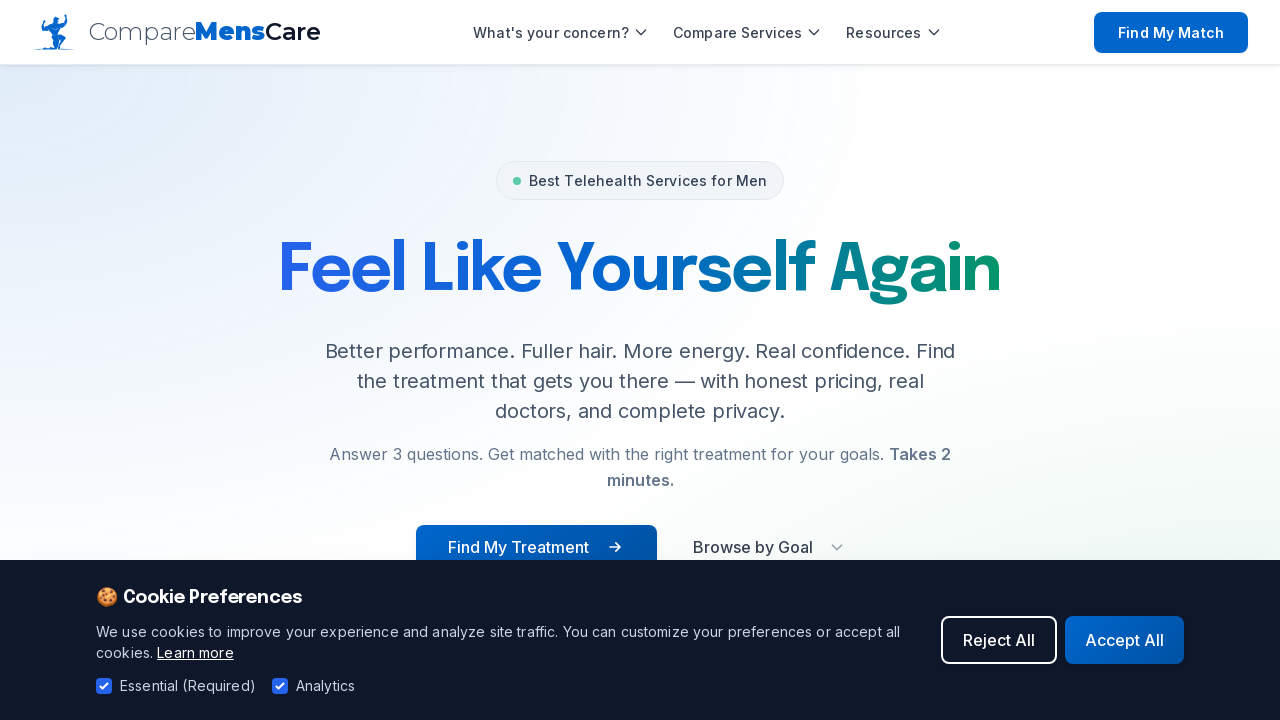

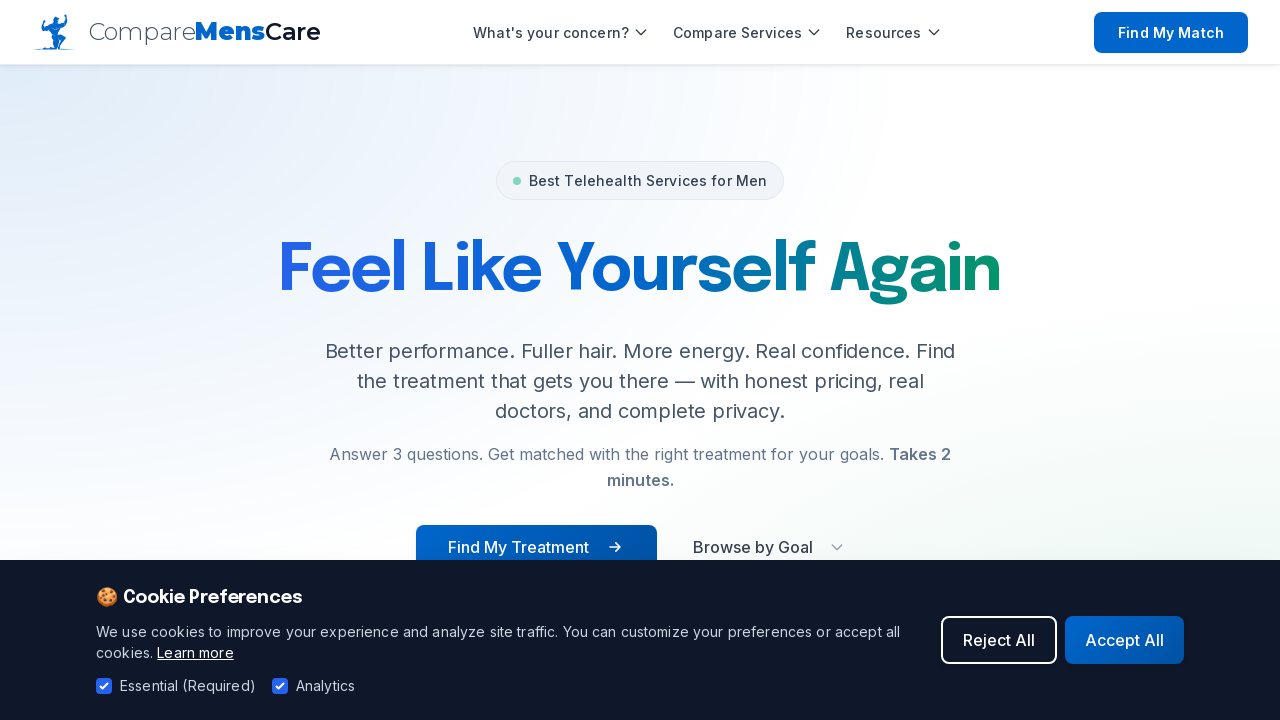